Tests an e-commerce flow by adding specific items to cart, applying a promo code, and proceeding to place order

Starting URL: https://rahulshettyacademy.com/seleniumPractise/#/

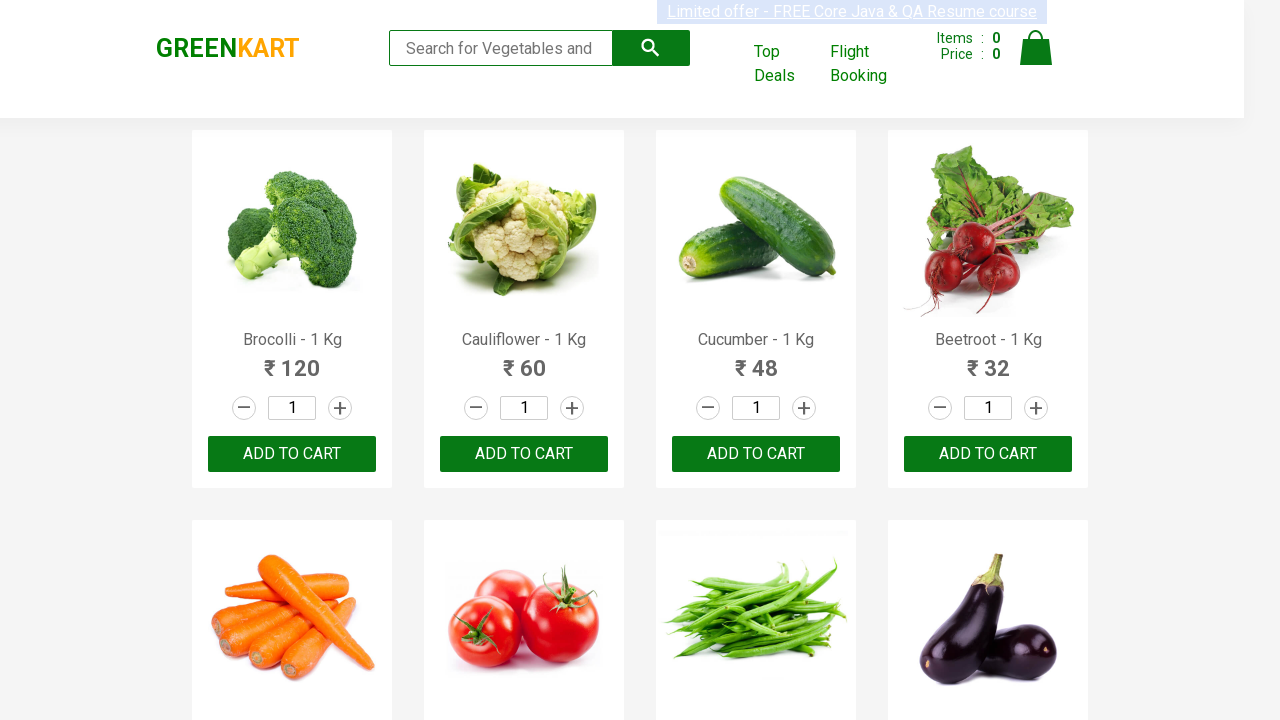

Retrieved all product elements from the page
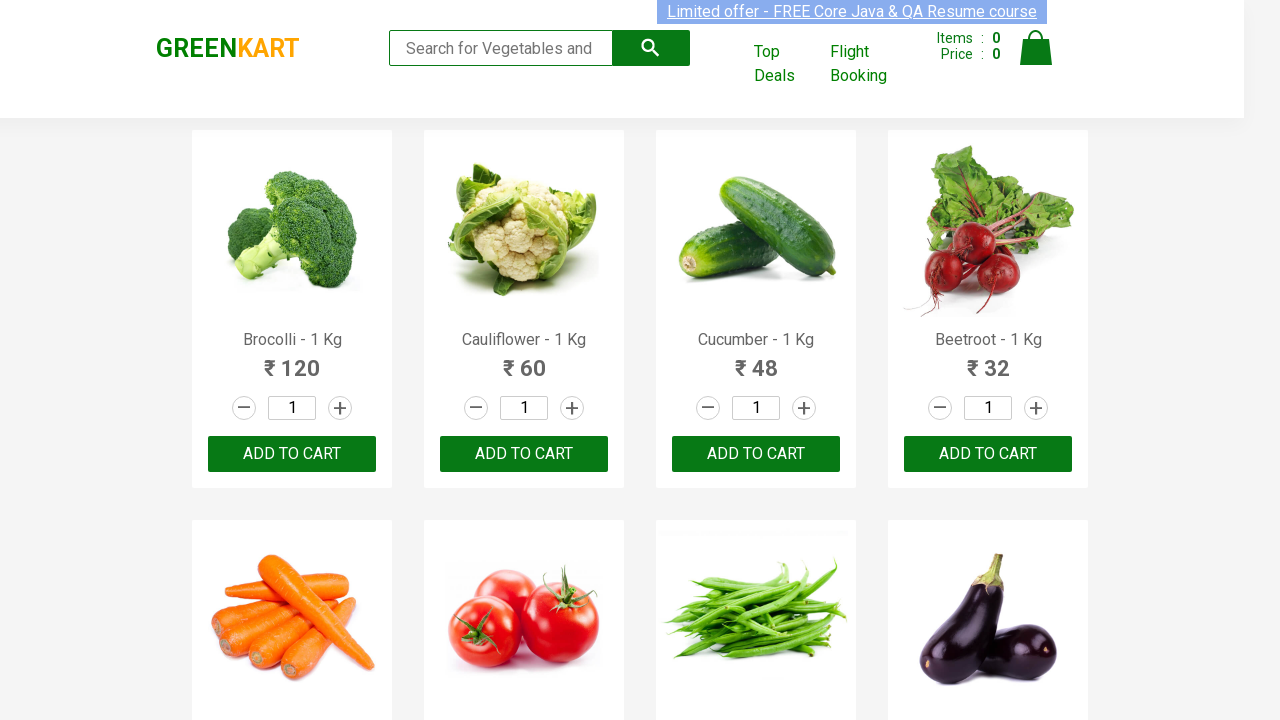

Added 'Cucumber - 1 Kg' to cart at (756, 454) on xpath=//div[@class='product-action']/button >> nth=2
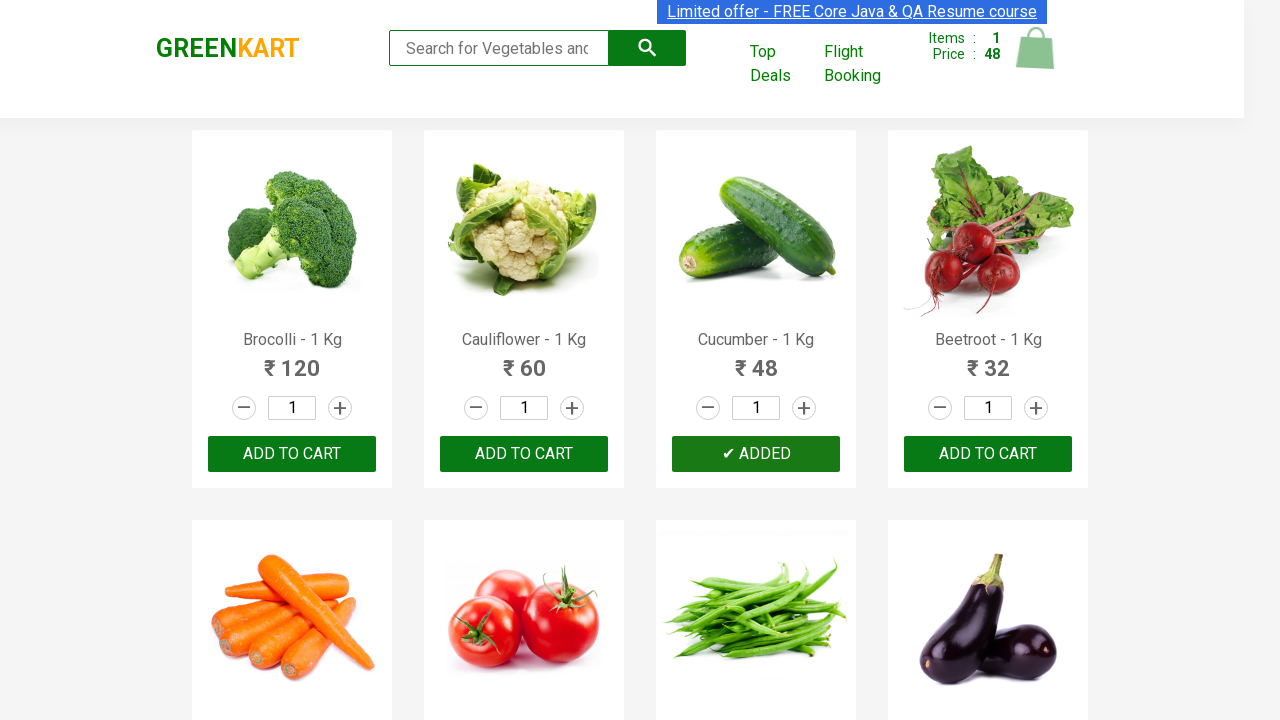

Added 'Carrot - 1 Kg' to cart at (292, 360) on xpath=//div[@class='product-action']/button >> nth=4
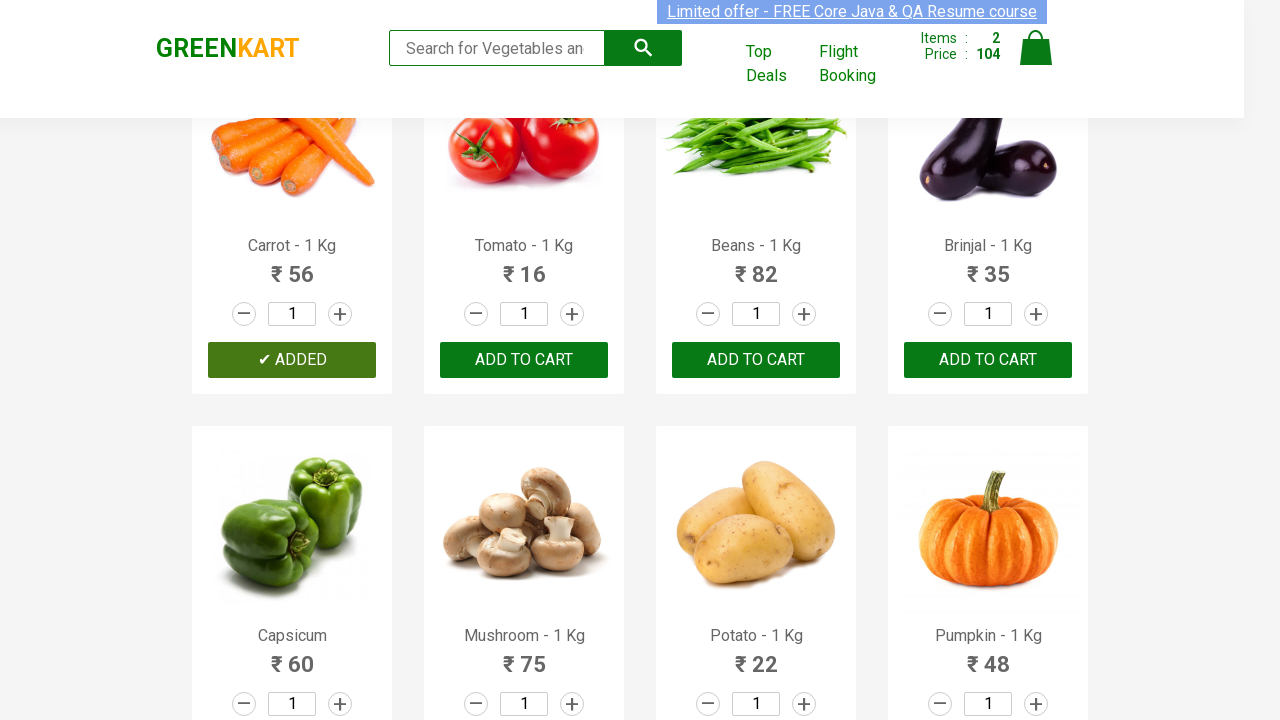

Clicked cart icon to view added items at (1036, 48) on xpath=//img[@alt='Cart']
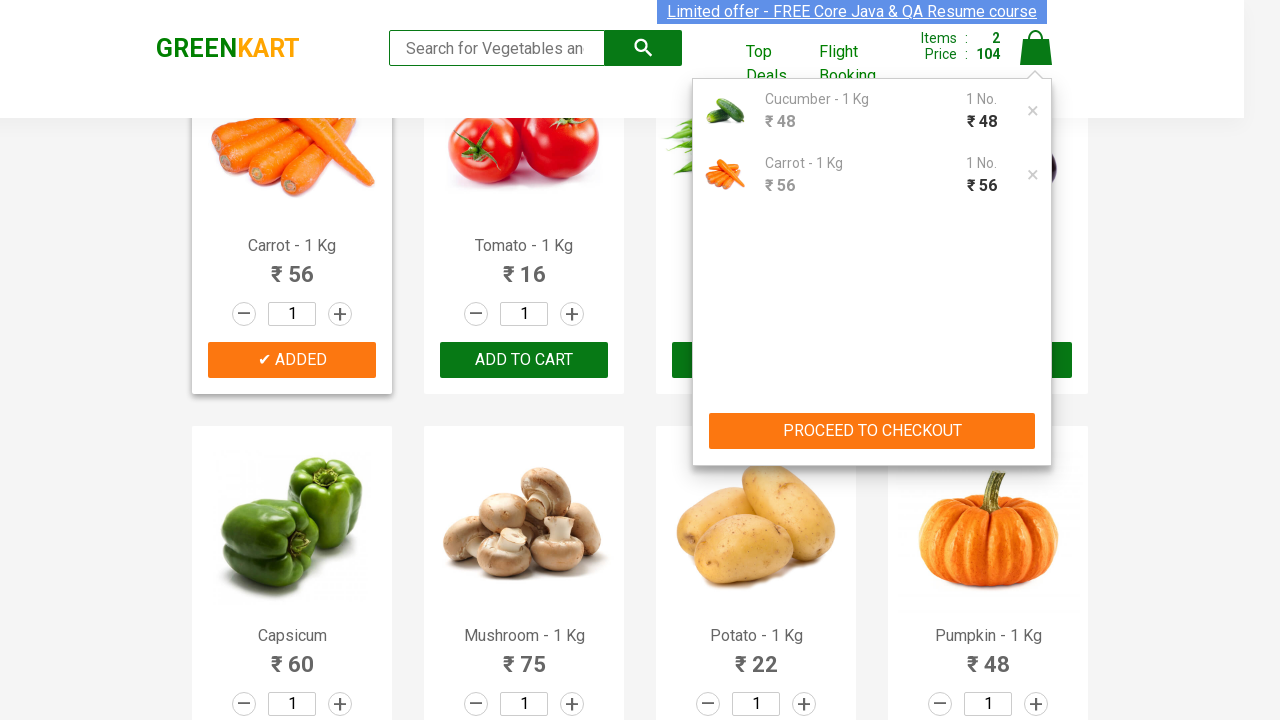

Clicked PROCEED TO CHECKOUT button at (872, 431) on xpath=//button[text()='PROCEED TO CHECKOUT']
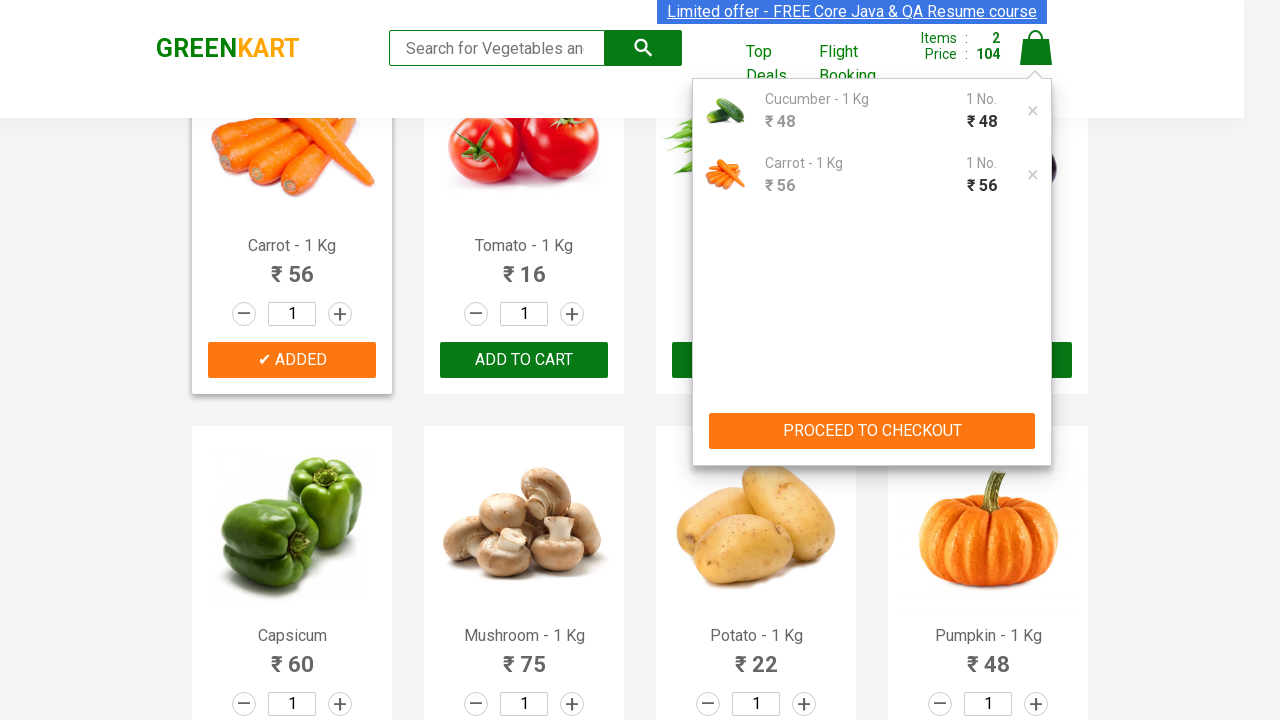

Promo code field became visible
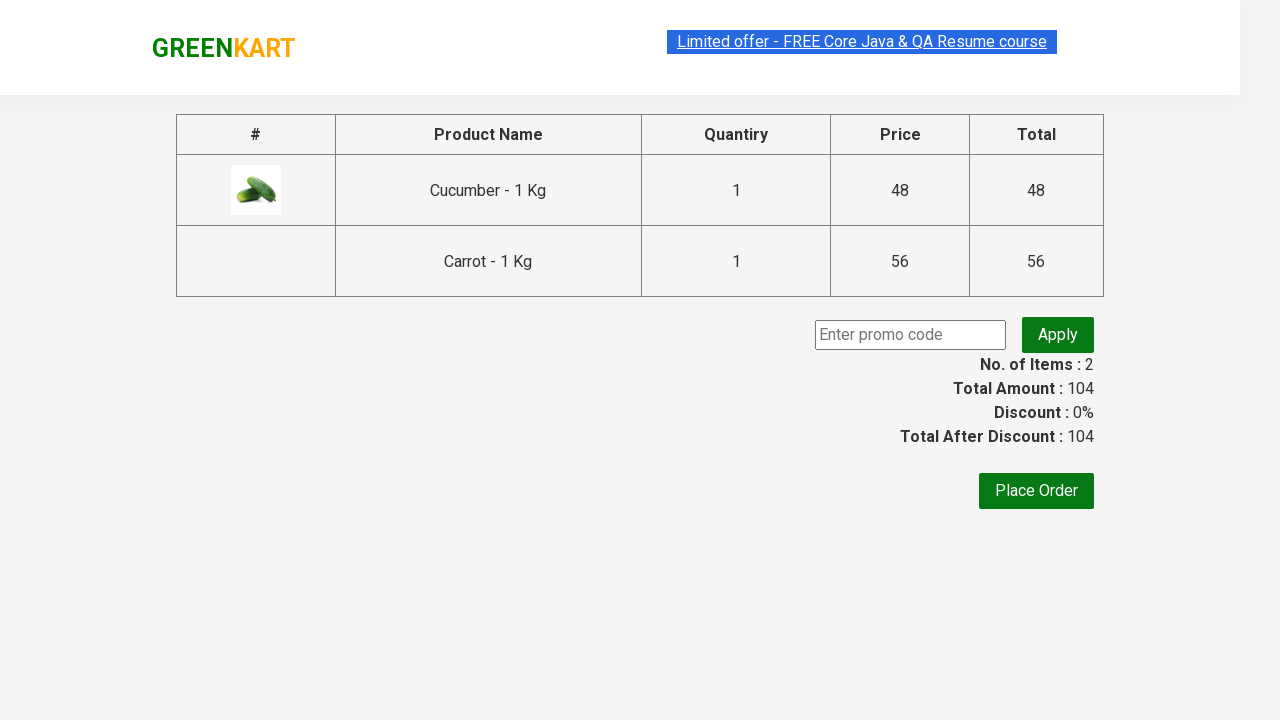

Entered promo code 'rahulshettyacademy' on input[class='promoCode']
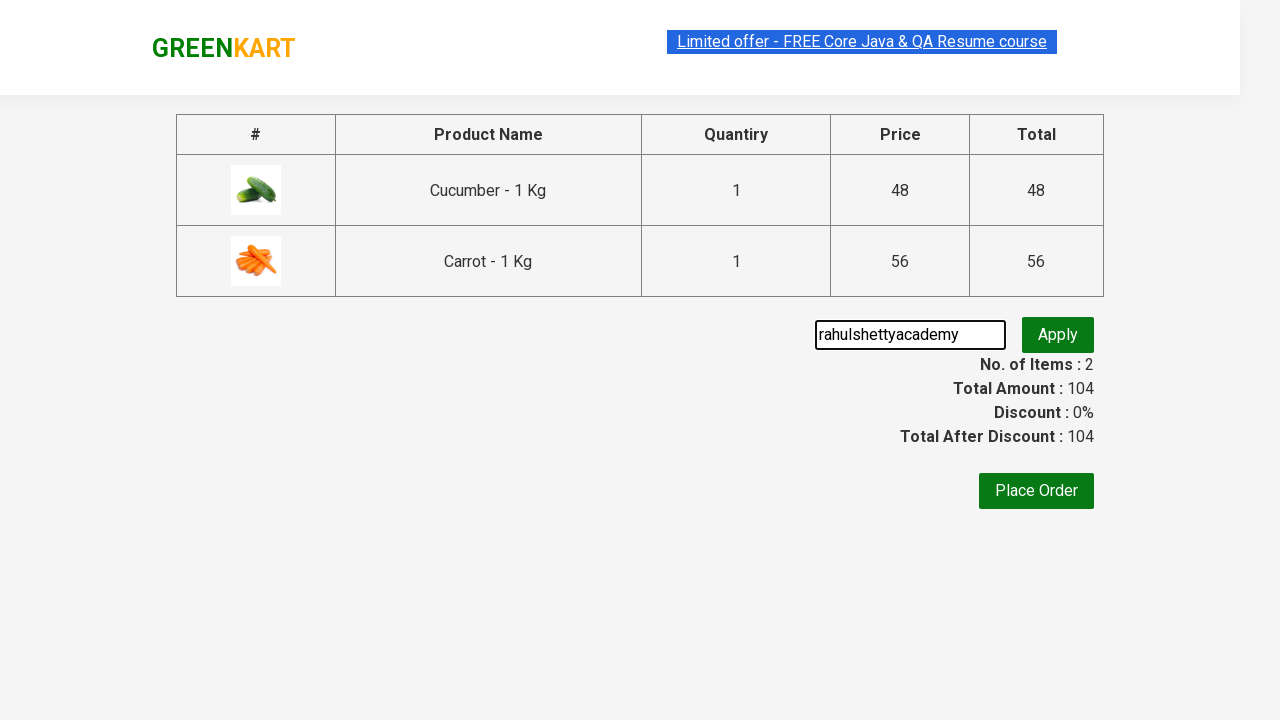

Clicked button to apply promo code at (1058, 335) on button[class='promoBtn']
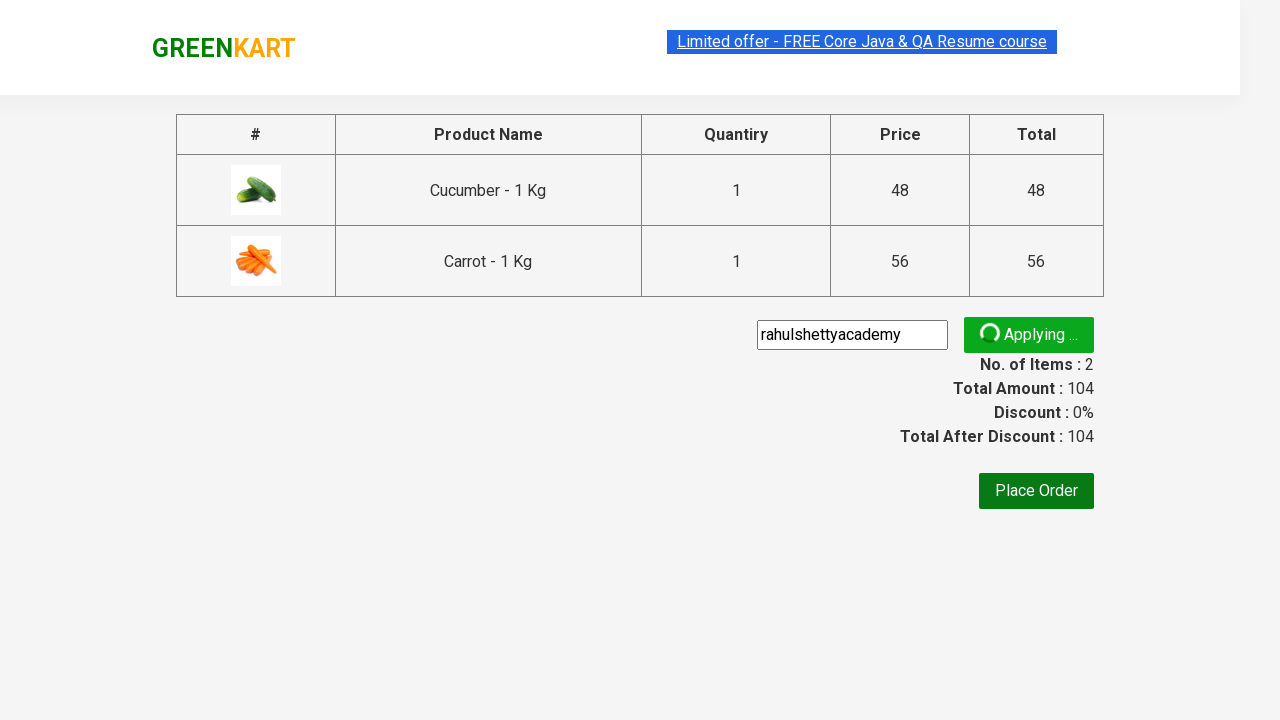

Clicked Place Order button to complete the order at (1036, 491) on xpath=//button[text()='Place Order']
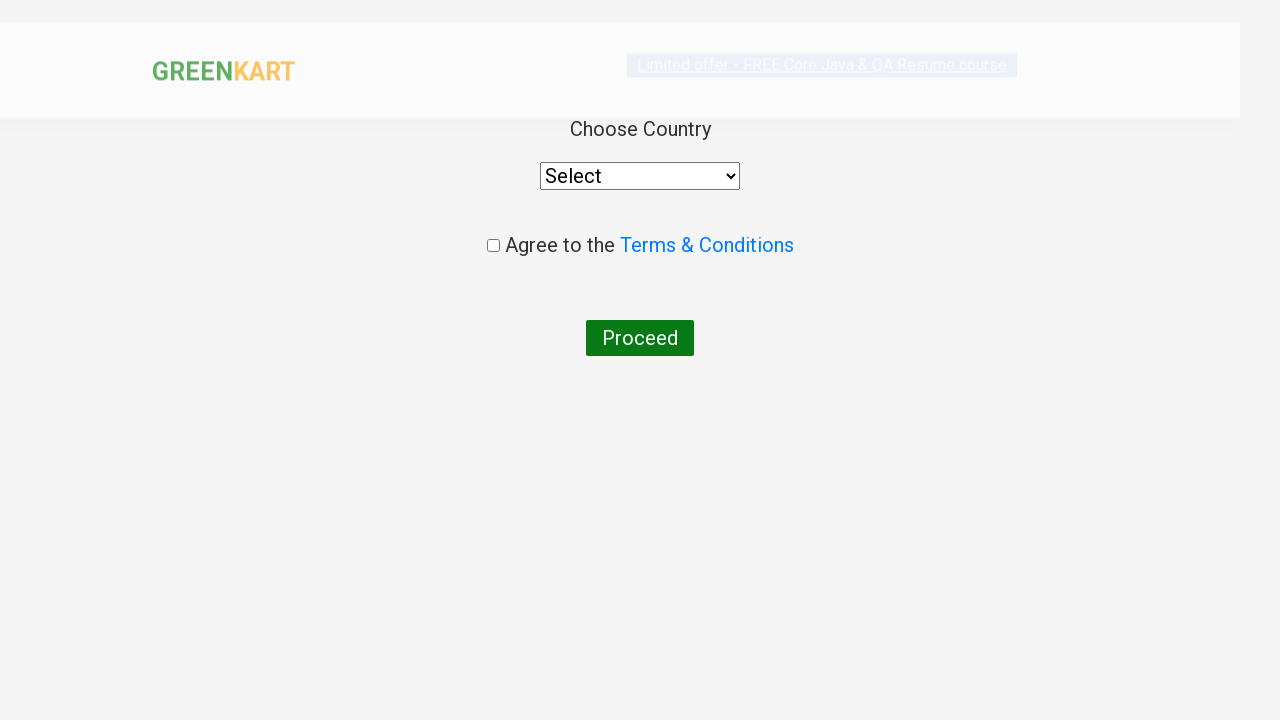

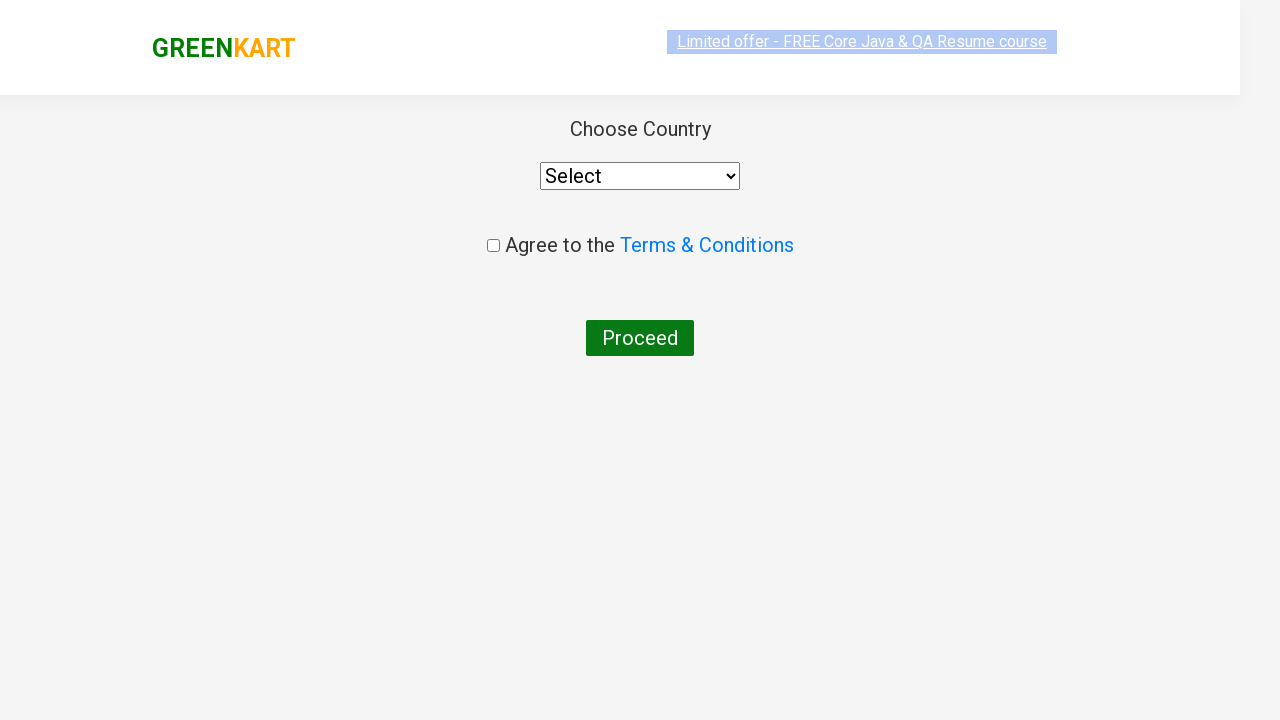